Verifies that category text elements (speakers, tablets, laptops, mice, headphones) are displayed on the homepage

Starting URL: https://advantageonlineshopping.com/

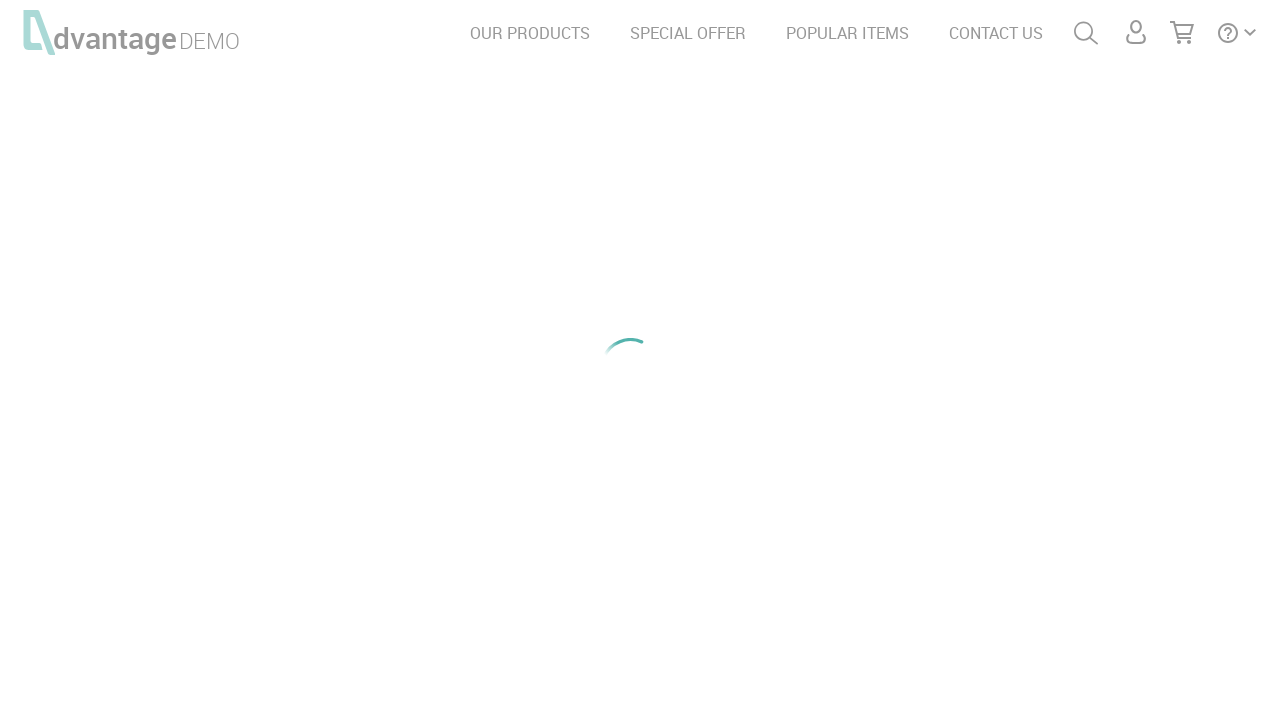

Waited for speakers category text element to load
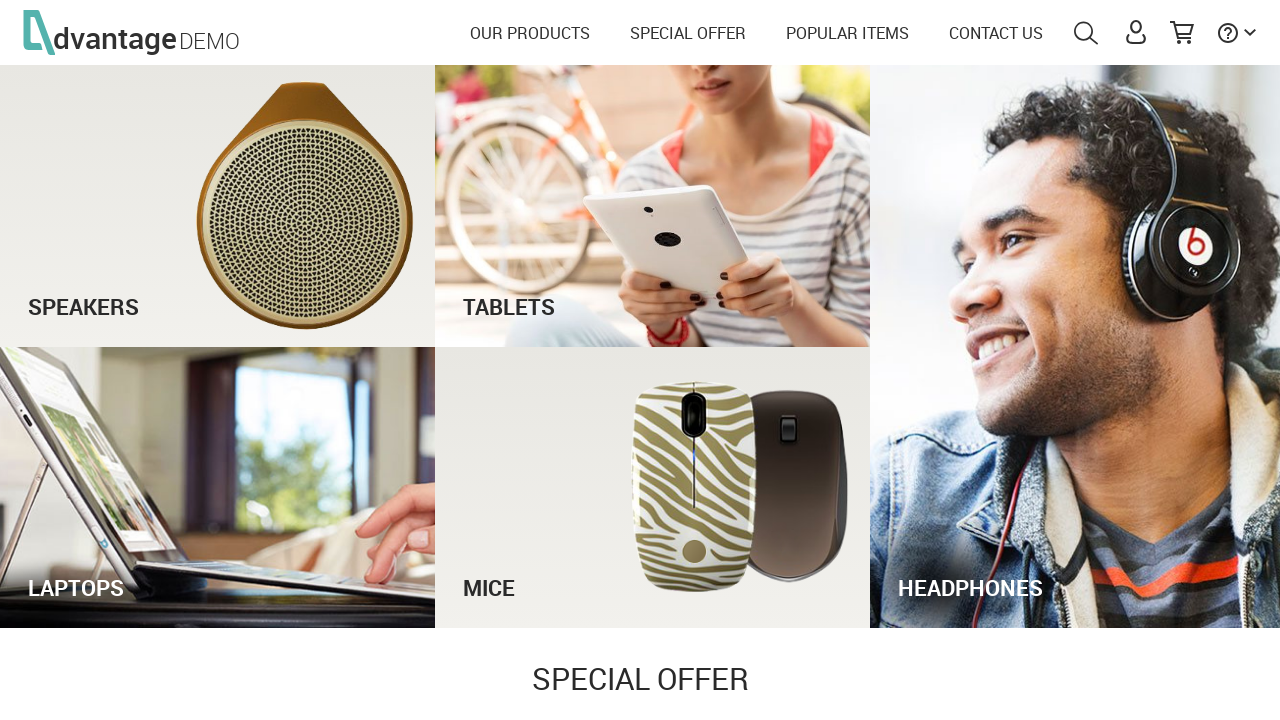

Verified speakers category text is visible
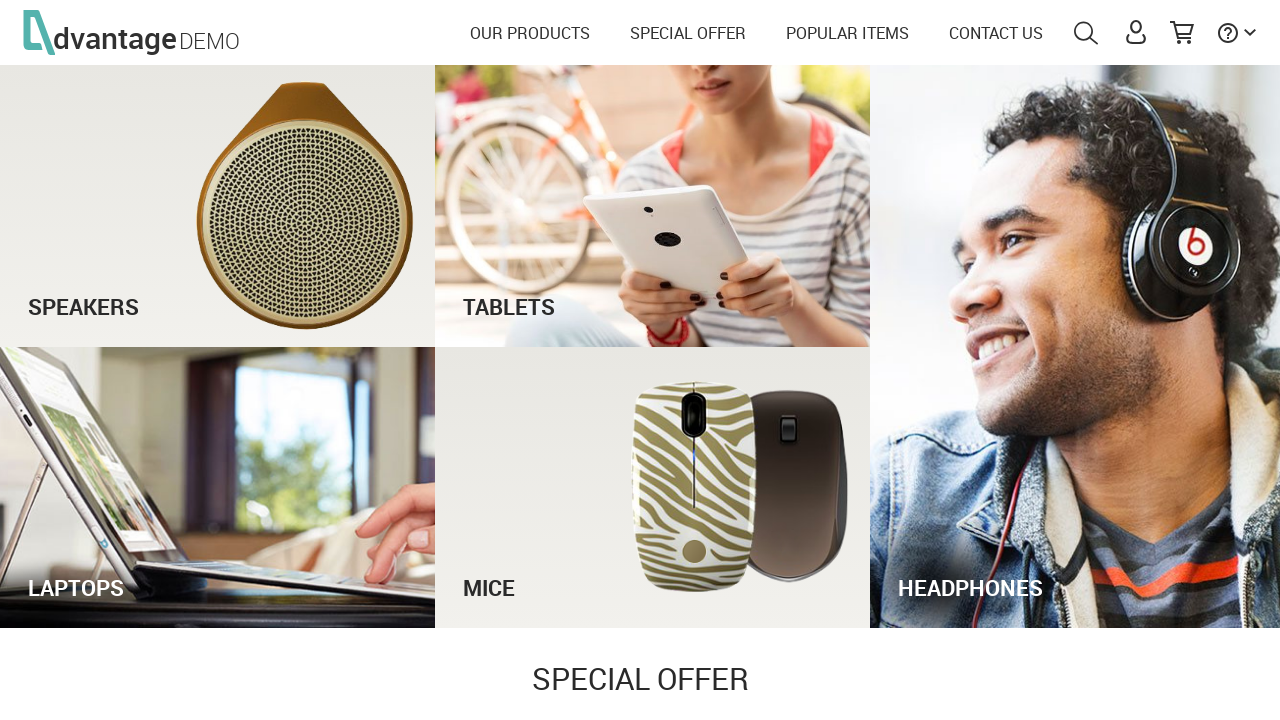

Waited for tablets category text element to load
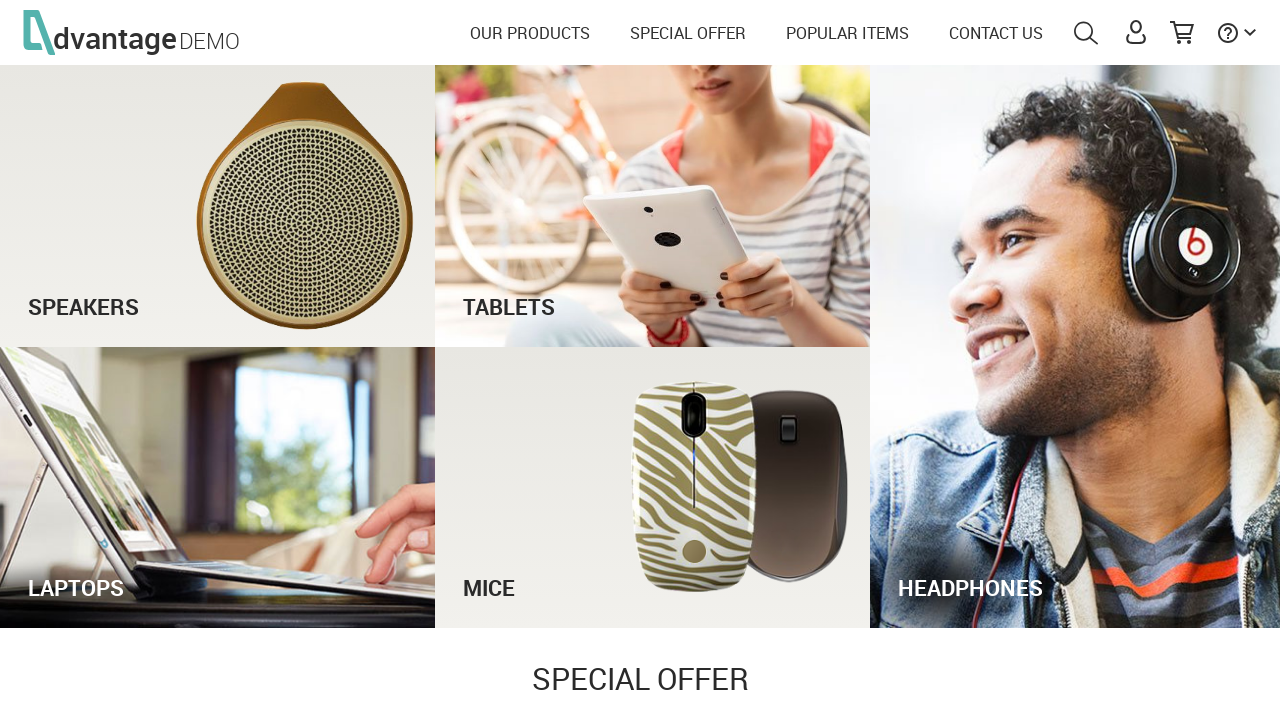

Verified tablets category text is visible
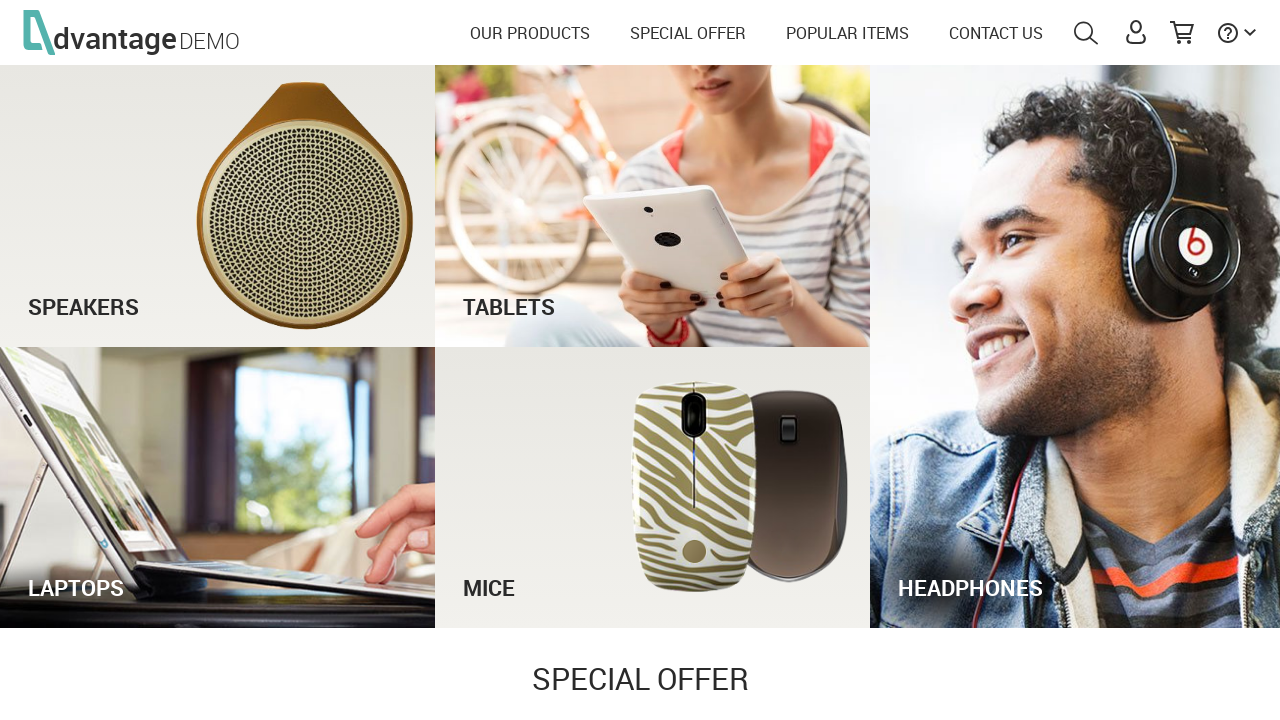

Waited for laptops category text element to load
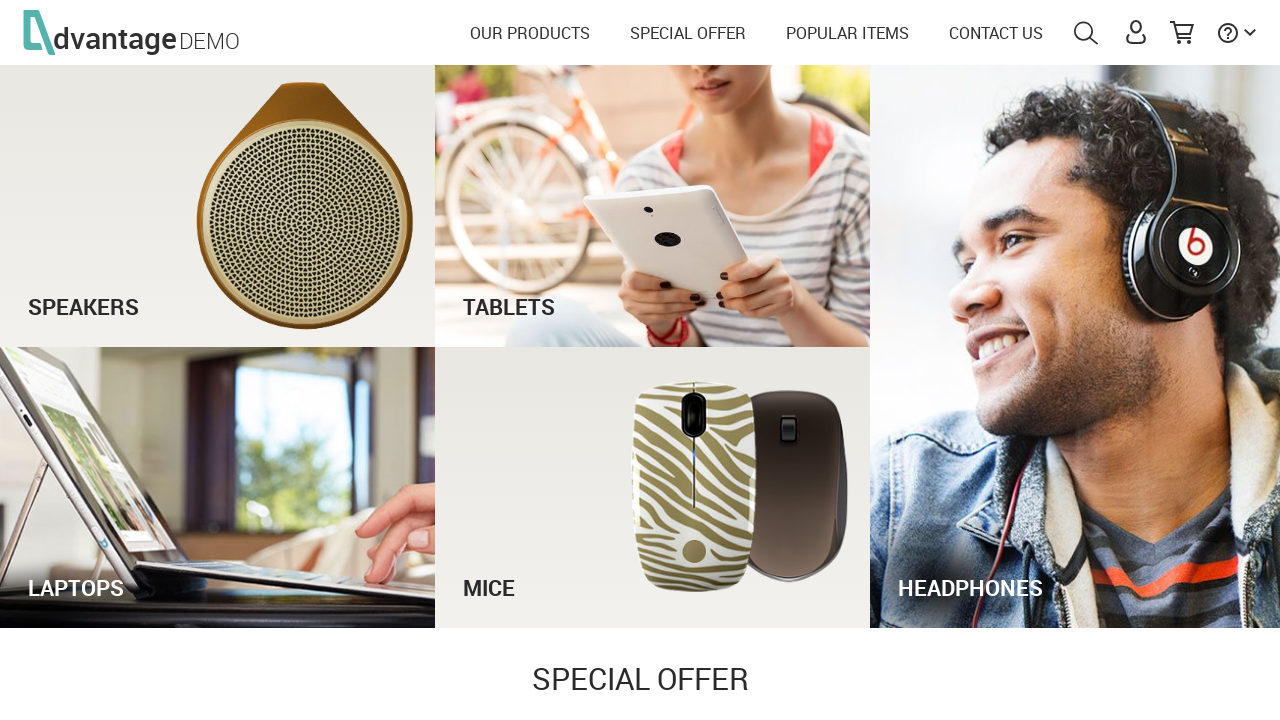

Verified laptops category text is visible
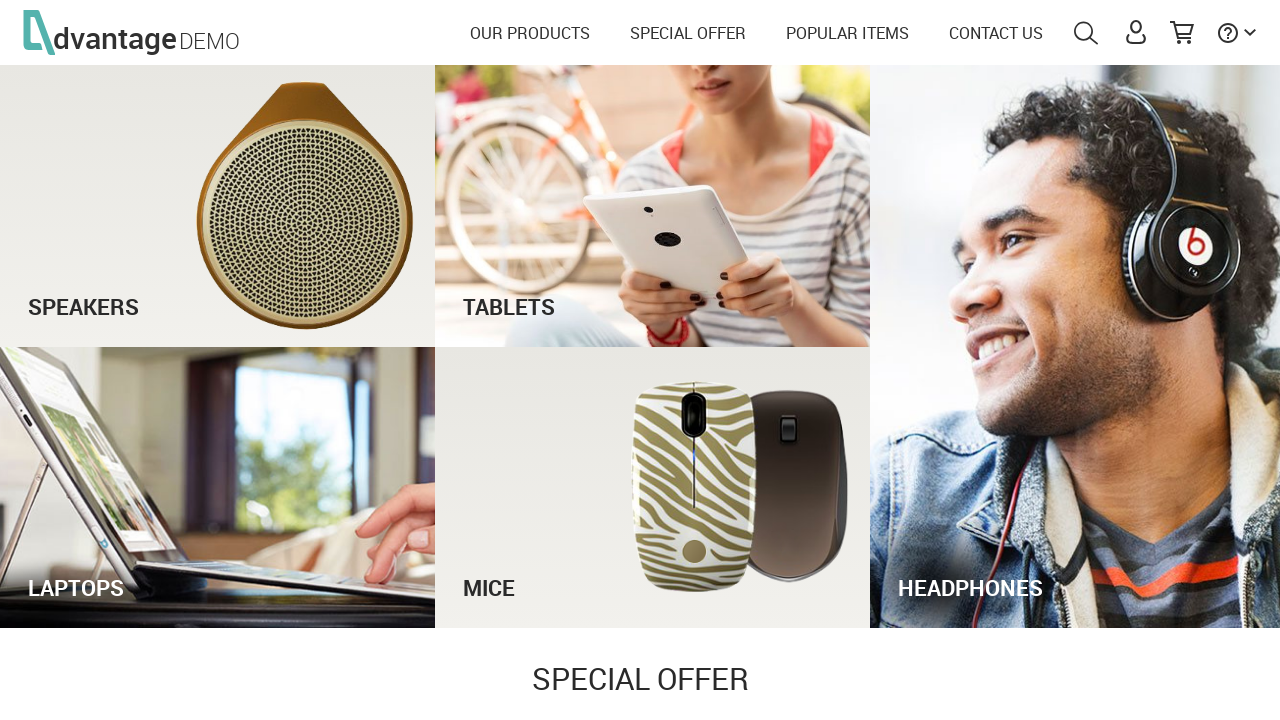

Waited for mice category text element to load
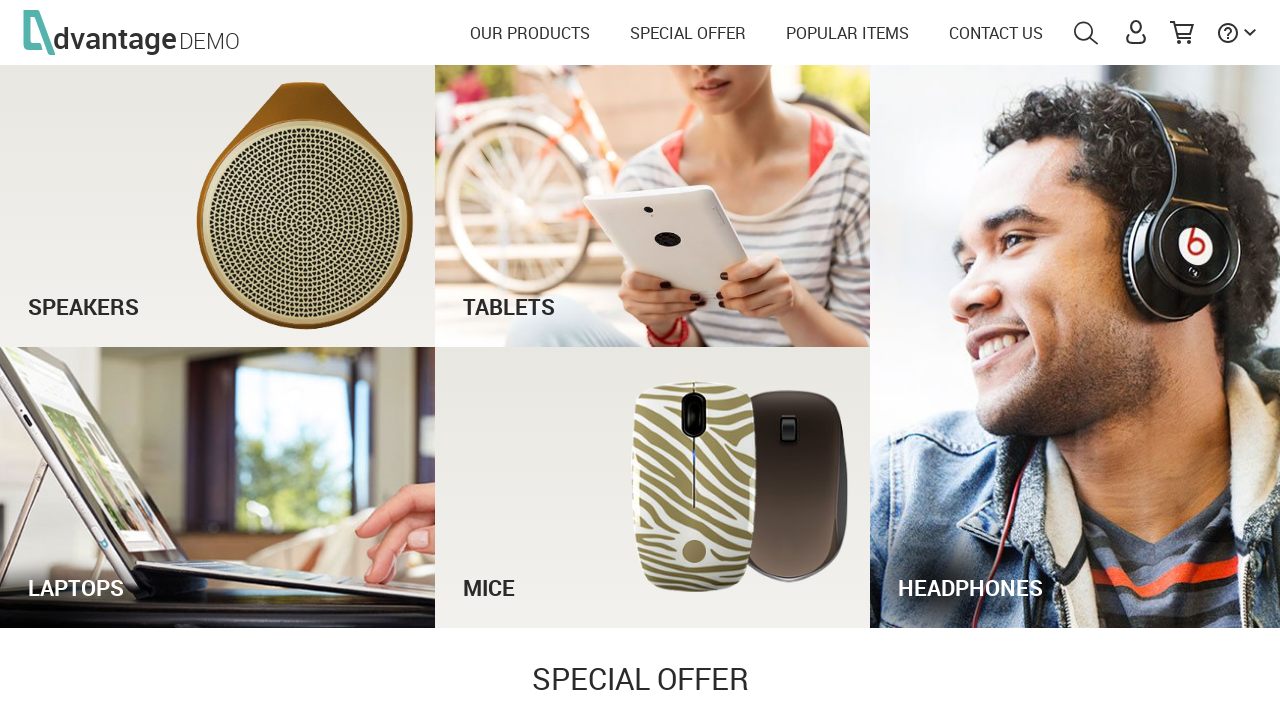

Verified mice category text is visible
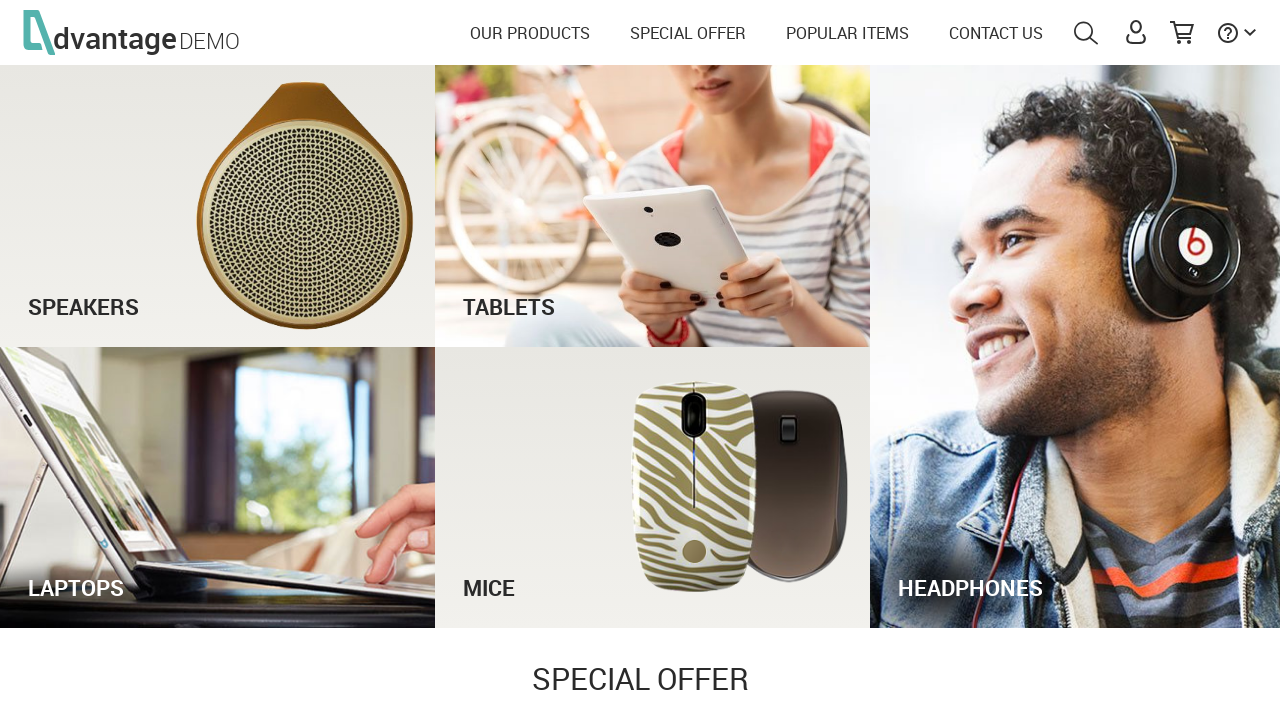

Waited for headphones category text element to load
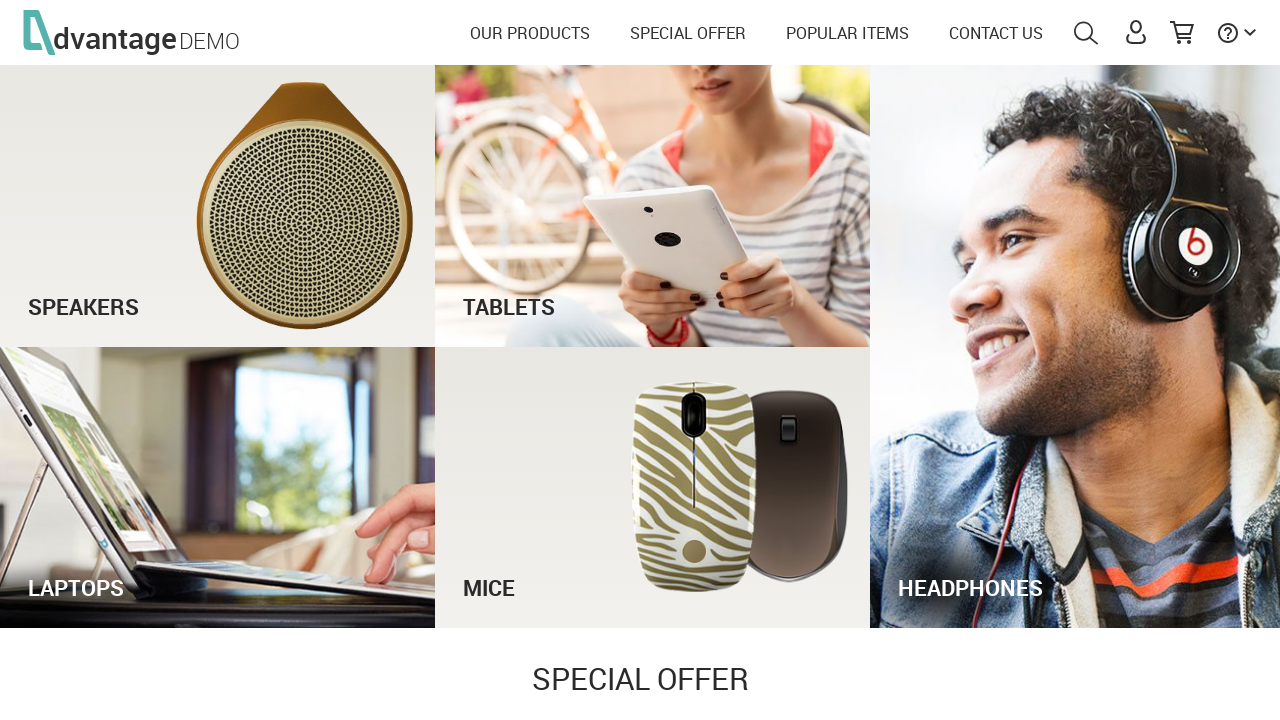

Verified headphones category text is visible
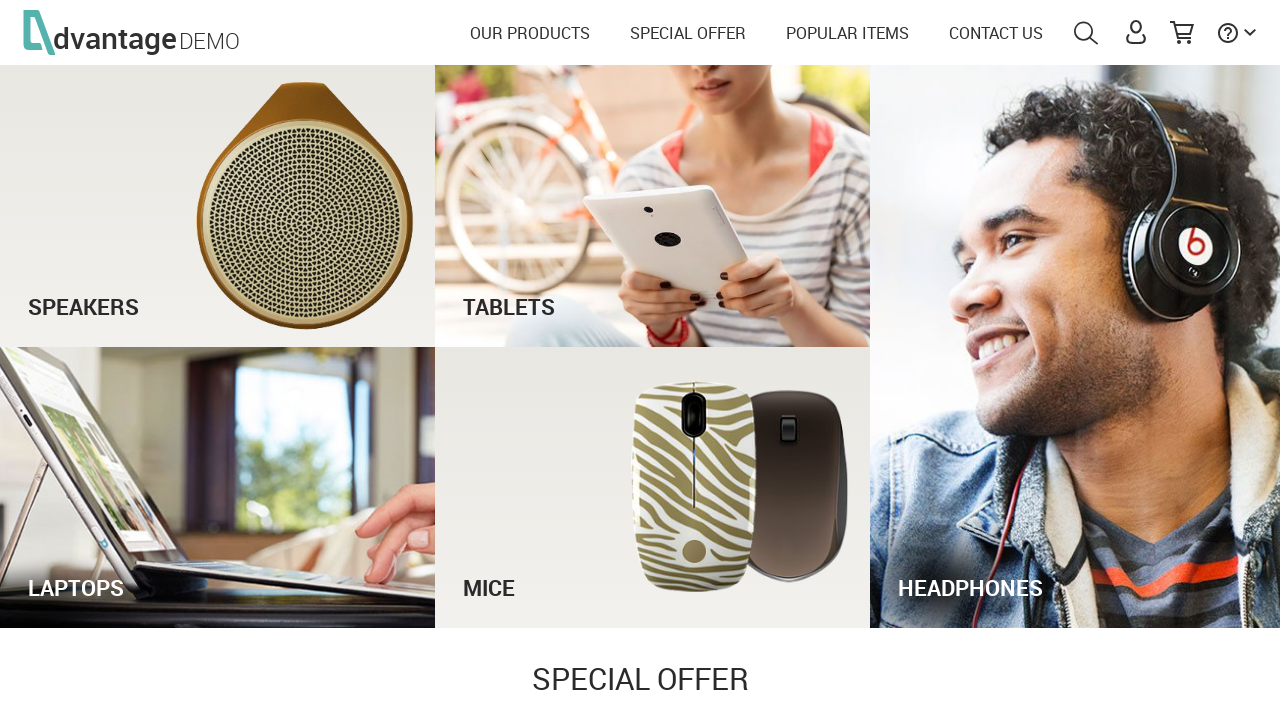

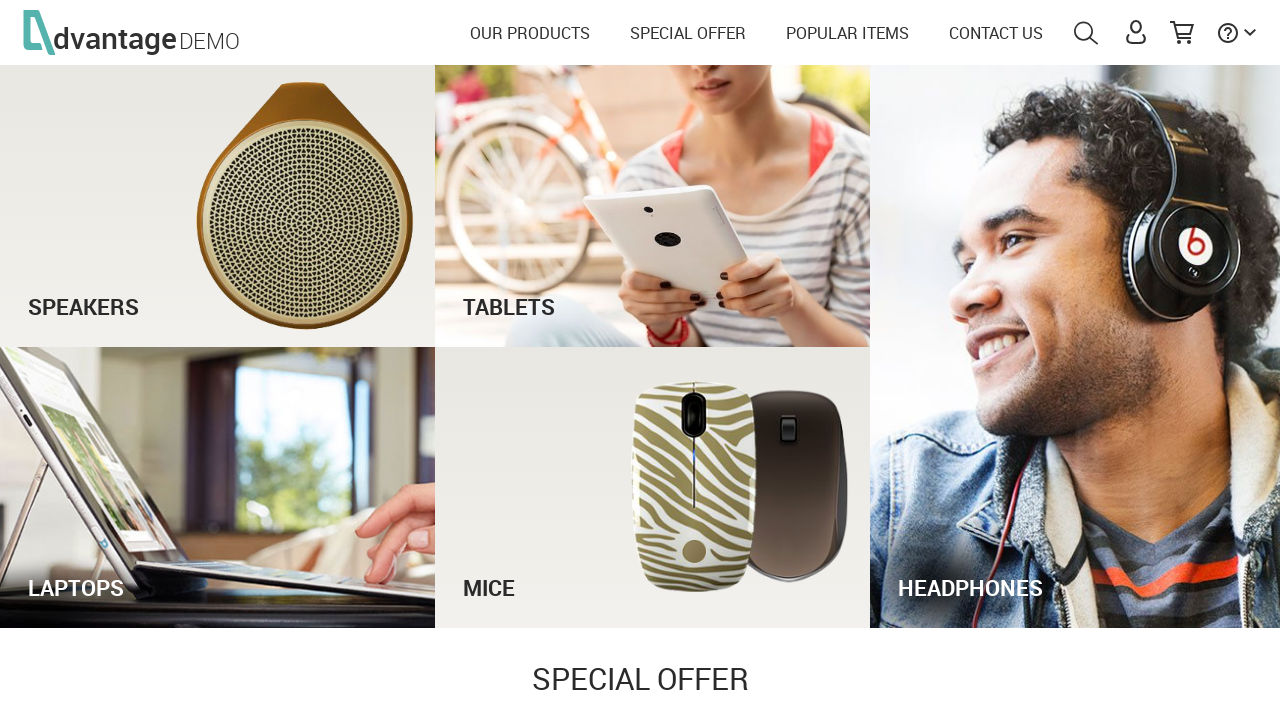